Tests synchronization by clicking a button and then clicking an input field that appears after a delay

Starting URL: https://dgotlieb.github.io/Selenium/synchronization.html

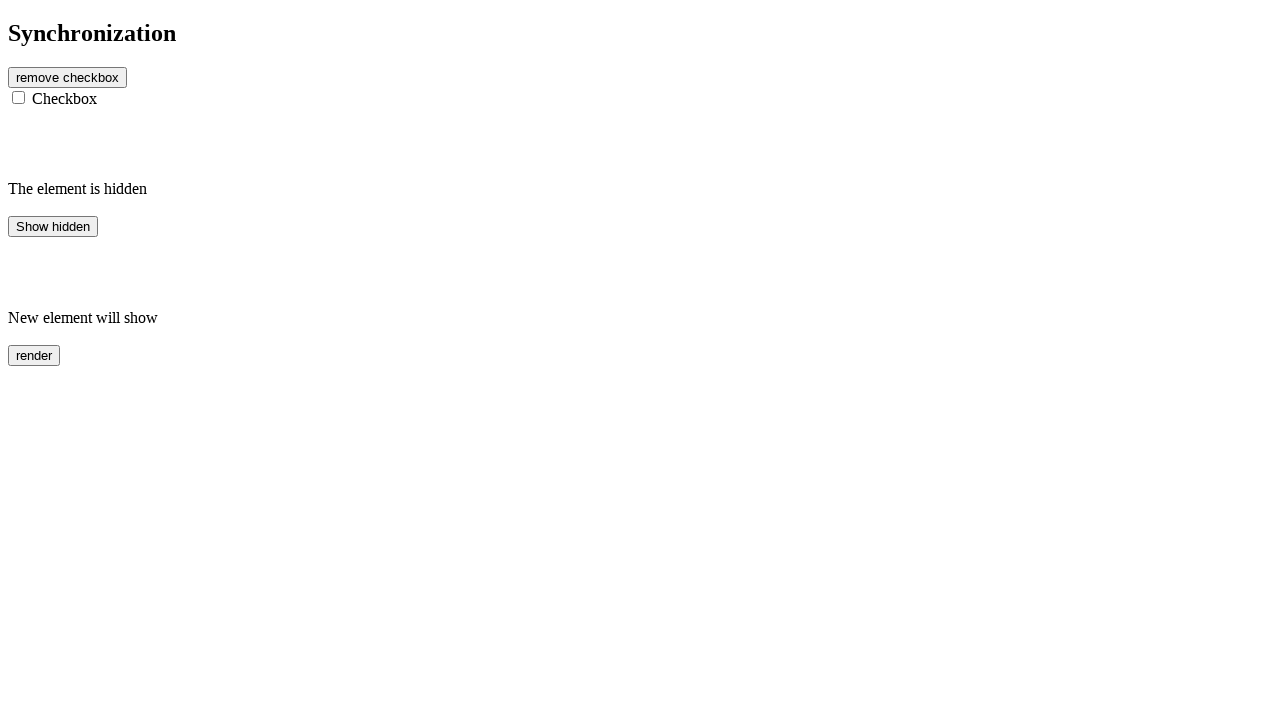

Clicked button to trigger element appearance at (68, 77) on #btn
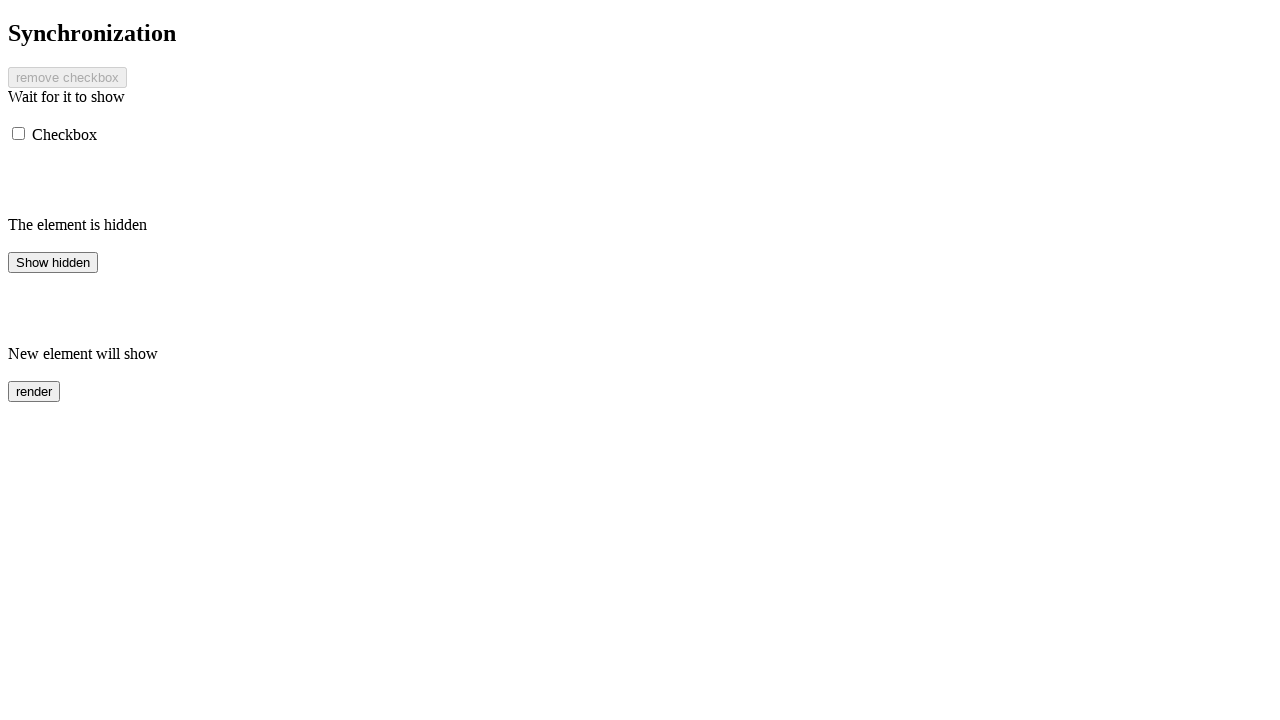

Clicked input field that appeared after delay at (18, 147) on xpath=/html/body/div[2]/div/div/div/div/form/div[1]/input
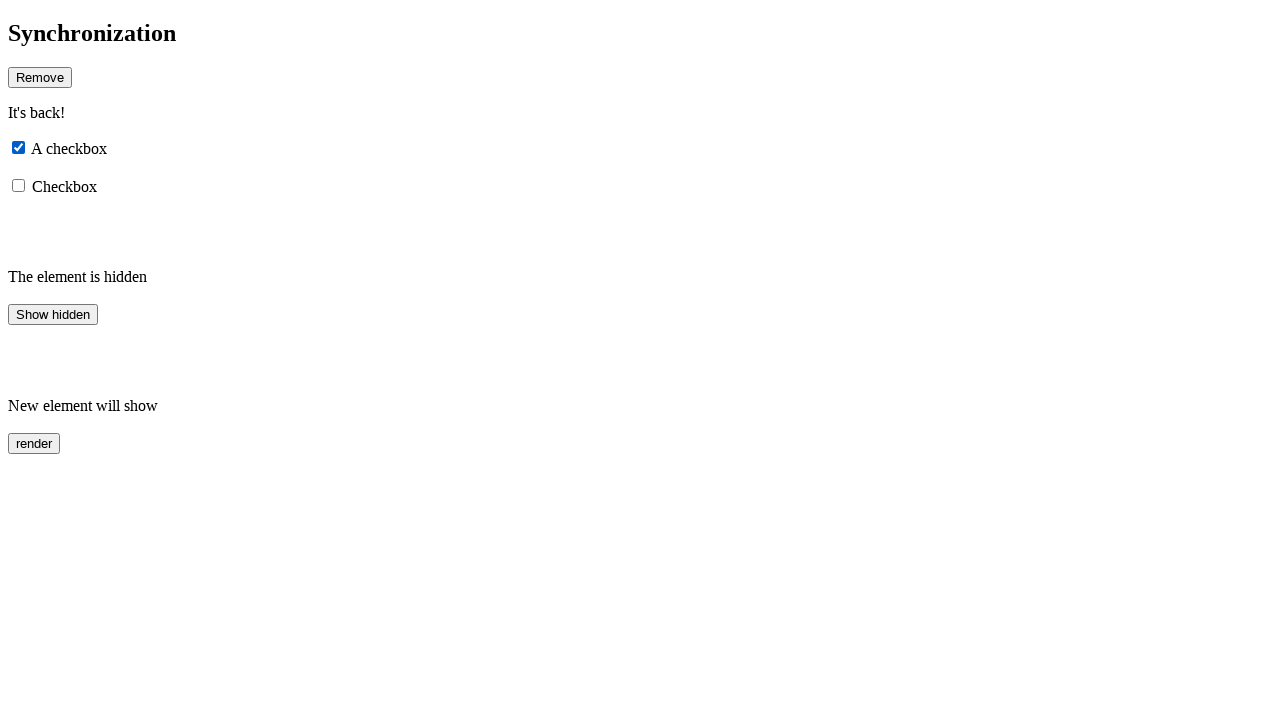

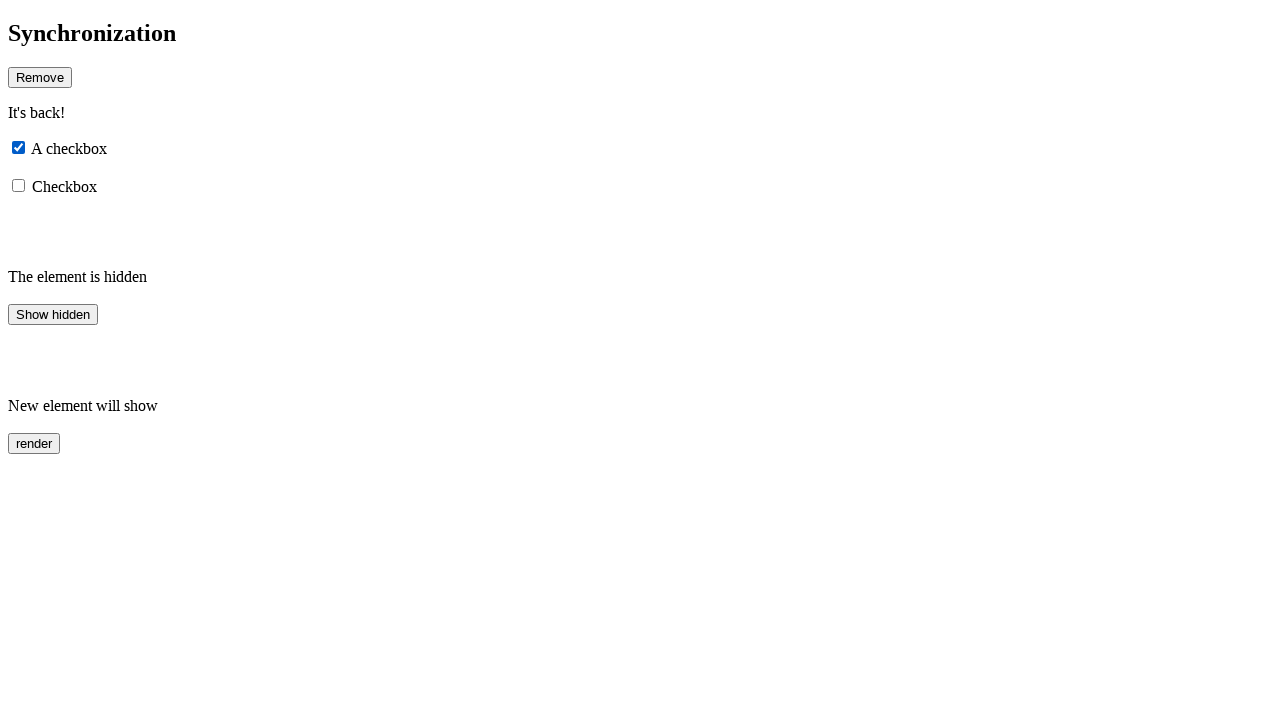